Tests a todo list application by navigating to the todo list page and adding 4 todo items

Starting URL: https://material.playwrightvn.com/

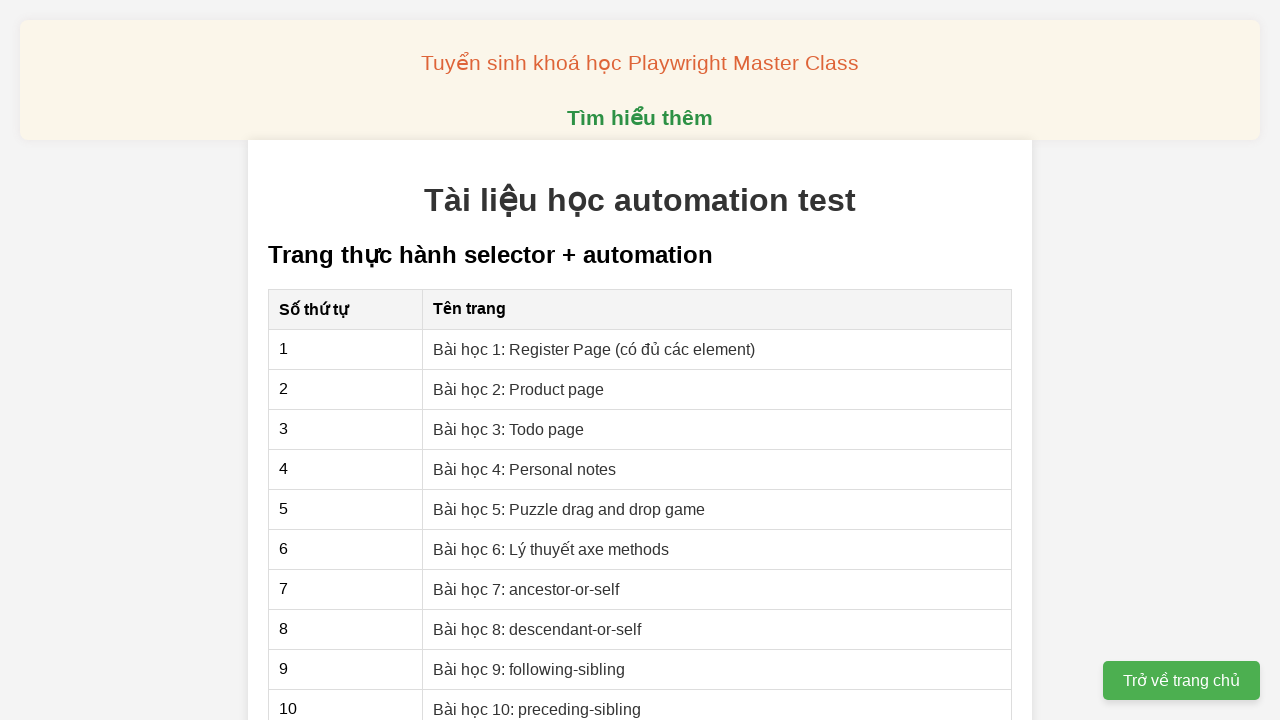

Clicked on the todo list exercise link at (509, 429) on xpath=//a[@href='03-xpath-todo-list.html']
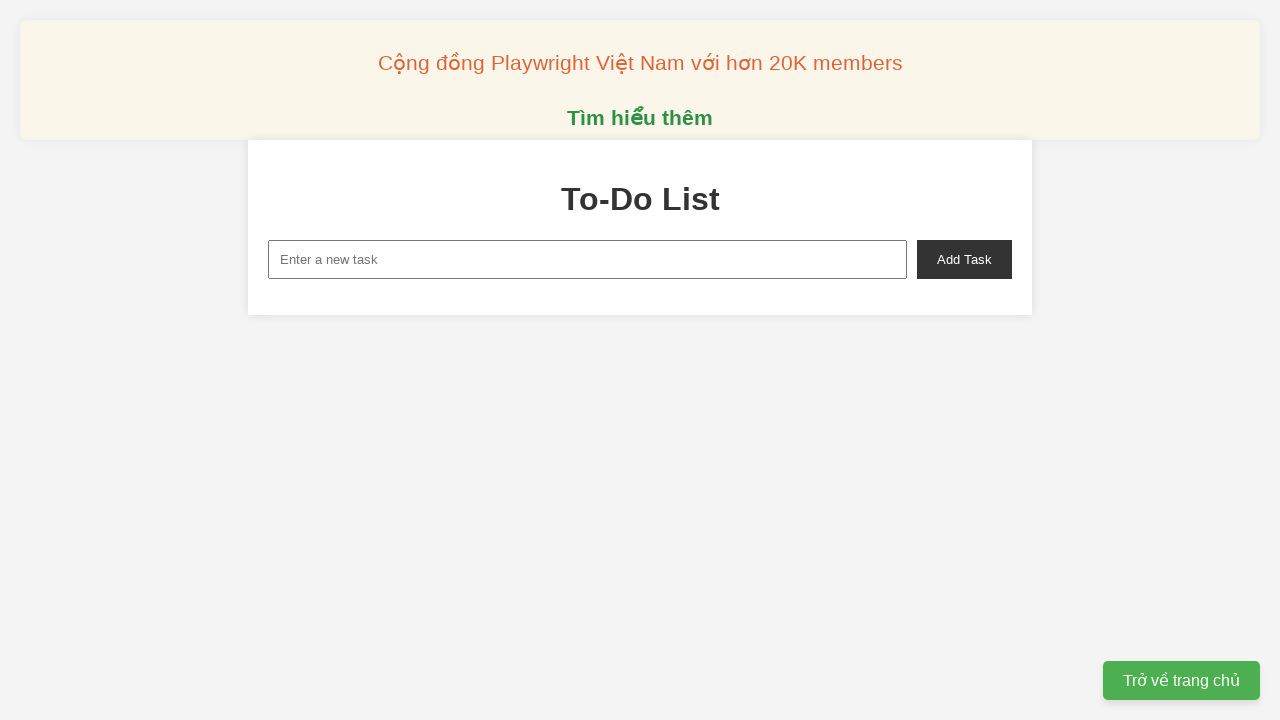

Filled todo input field with 'Todo 1' on xpath=//input[@id='new-task']
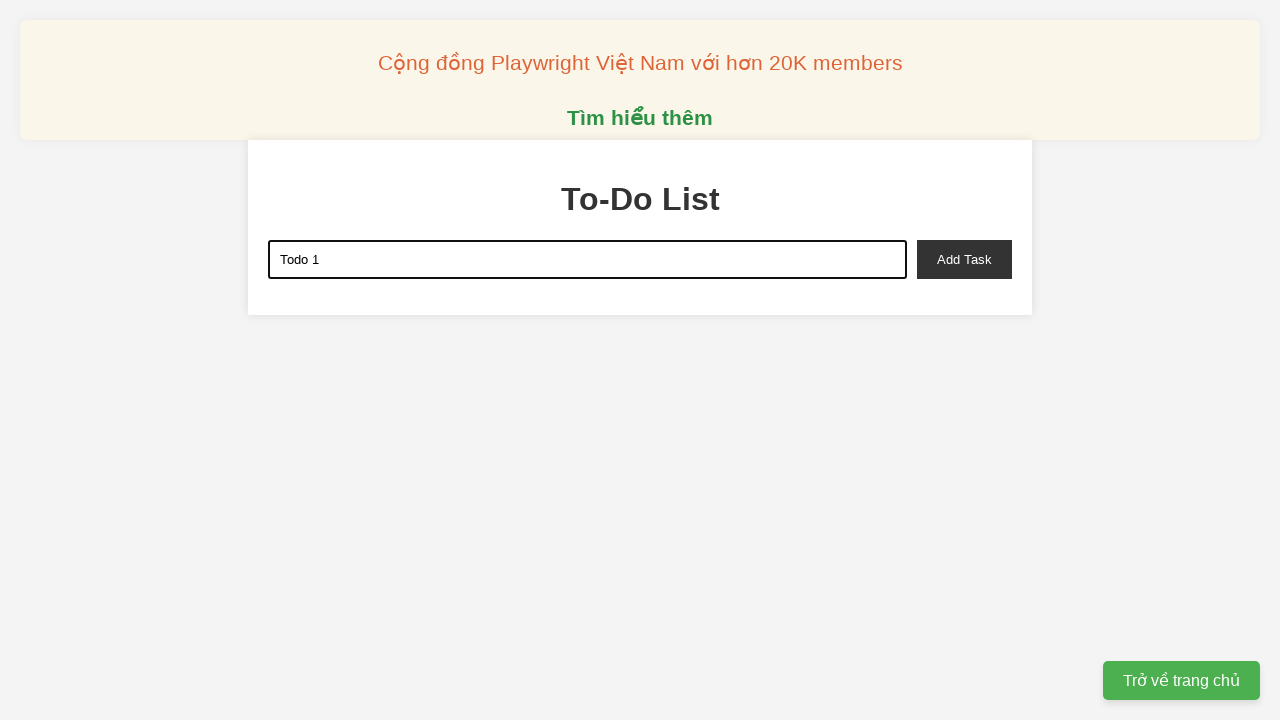

Clicked add task button to add 'Todo 1' at (964, 259) on xpath=//button[@id='add-task']
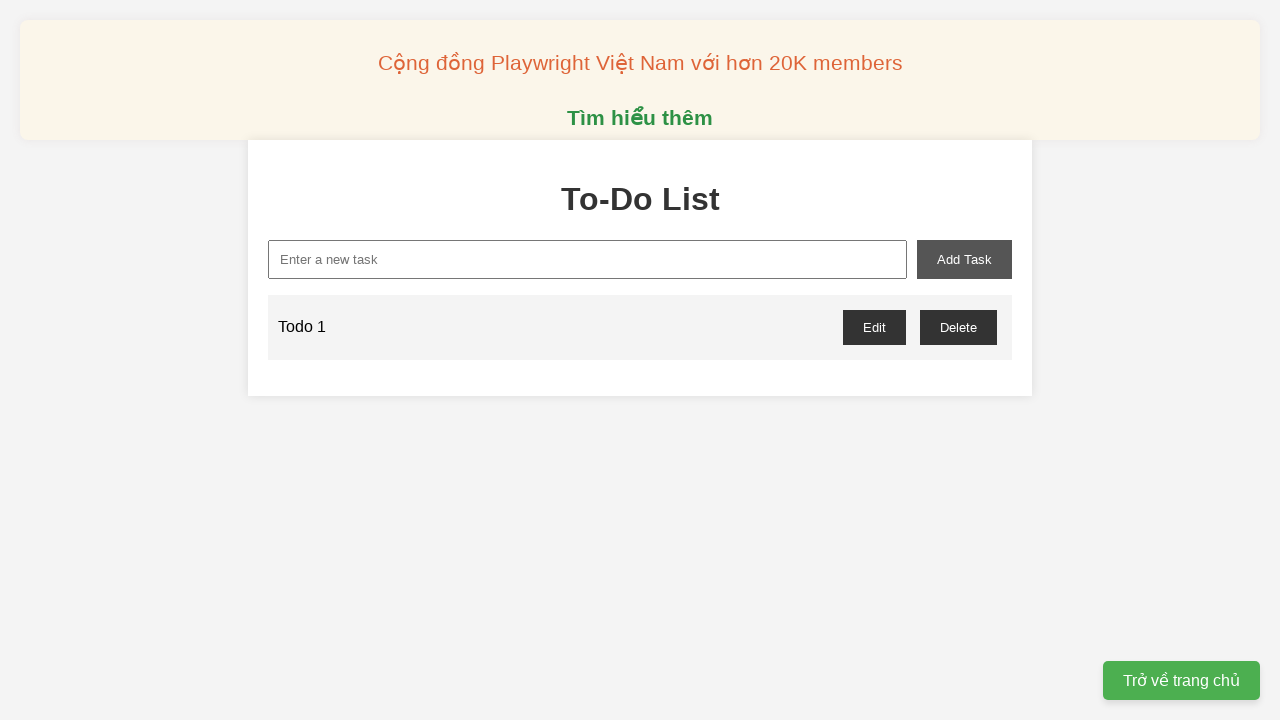

Filled todo input field with 'Todo 2' on xpath=//input[@id='new-task']
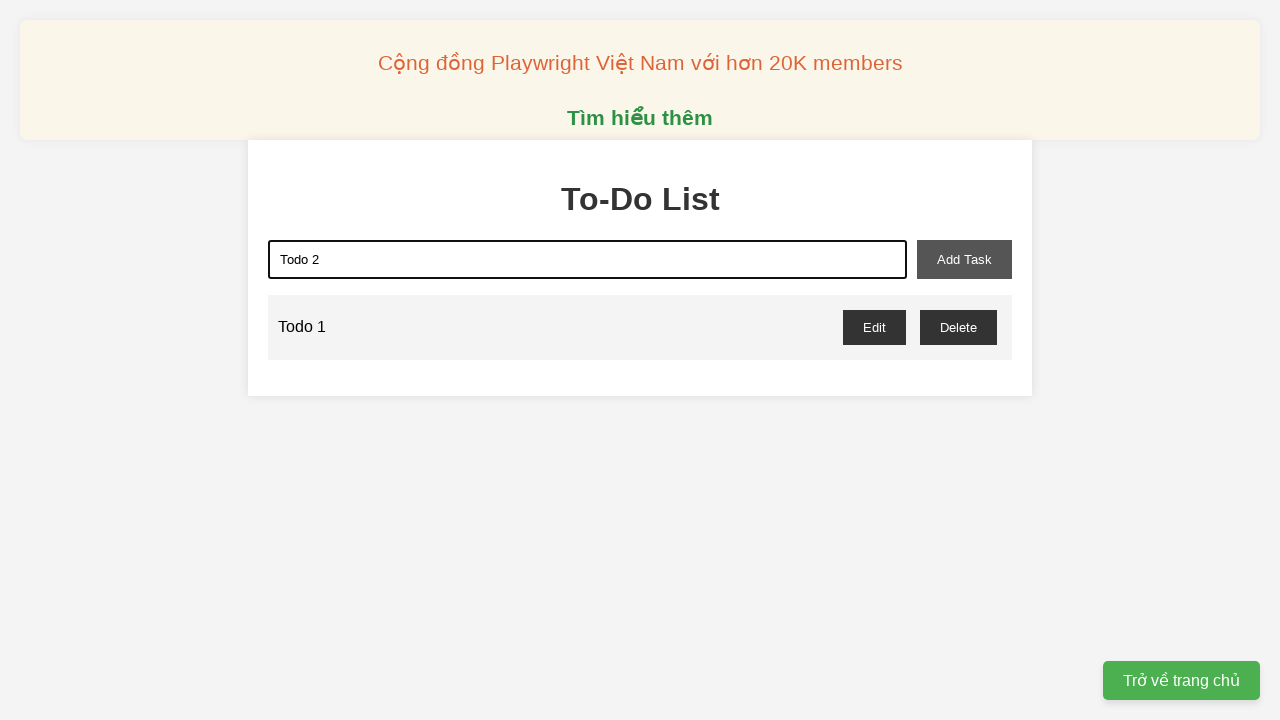

Clicked add task button to add 'Todo 2' at (964, 259) on xpath=//button[@id='add-task']
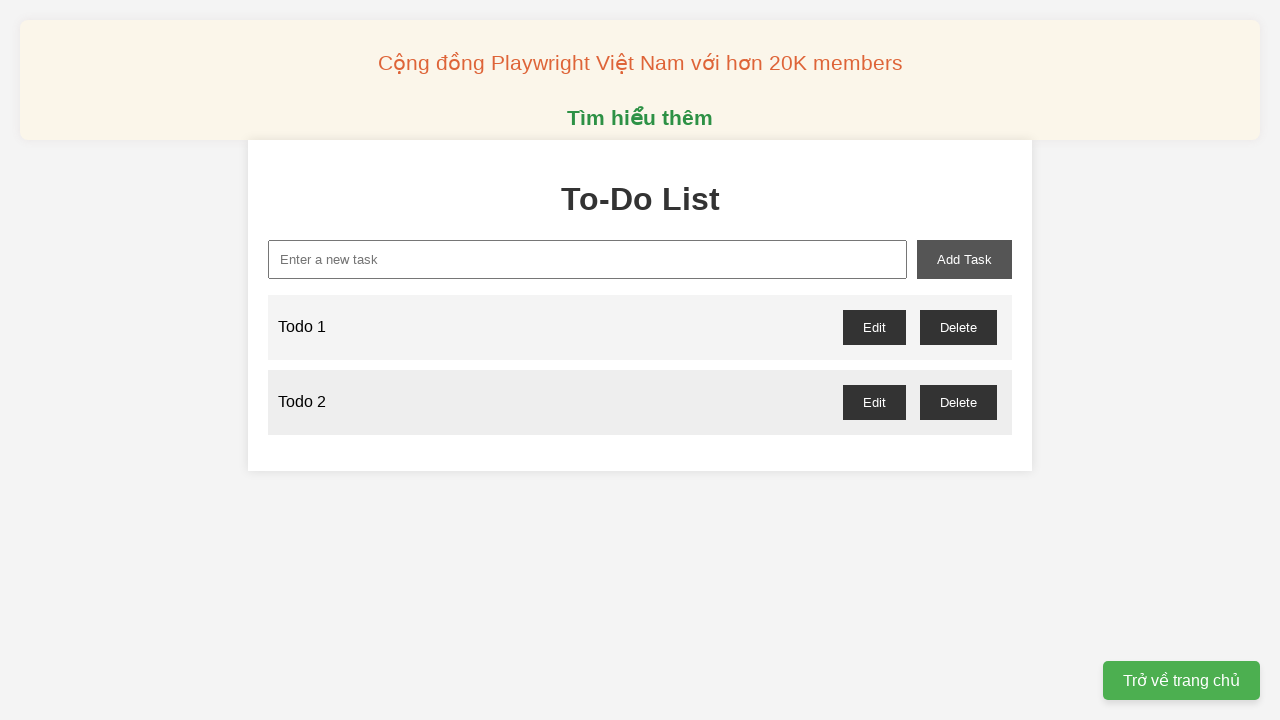

Filled todo input field with 'Todo 3' on xpath=//input[@id='new-task']
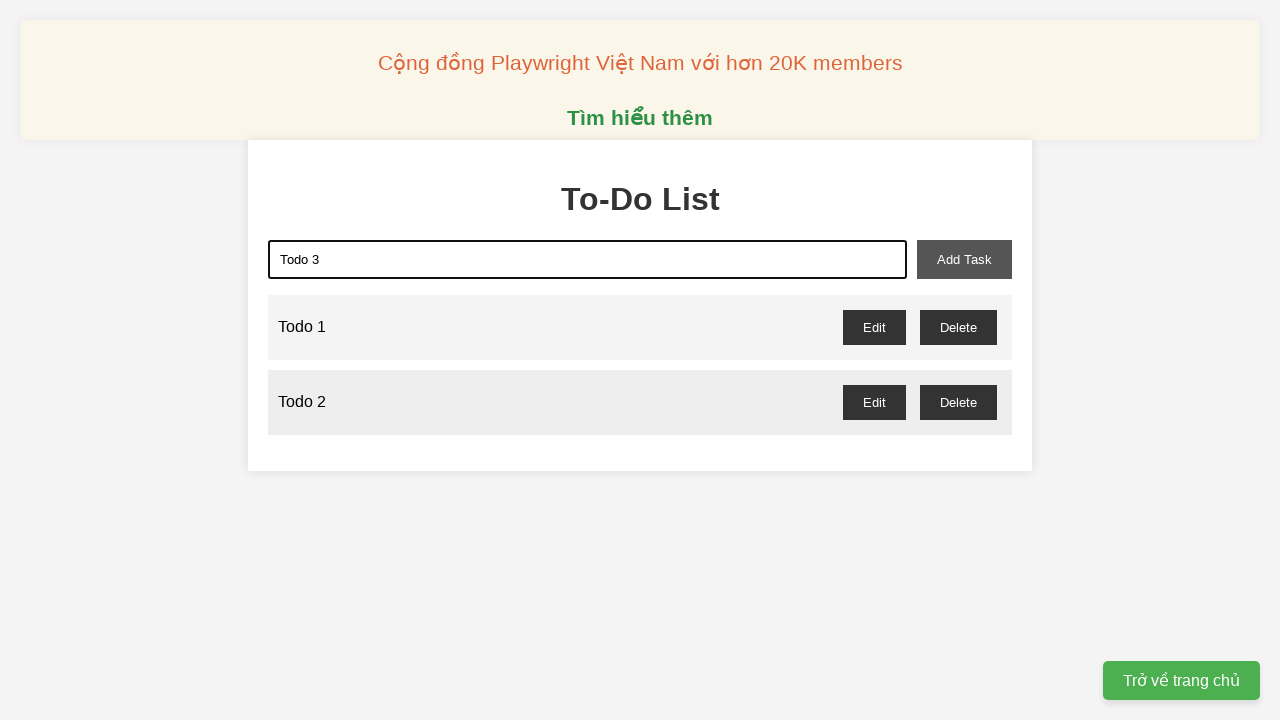

Clicked add task button to add 'Todo 3' at (964, 259) on xpath=//button[@id='add-task']
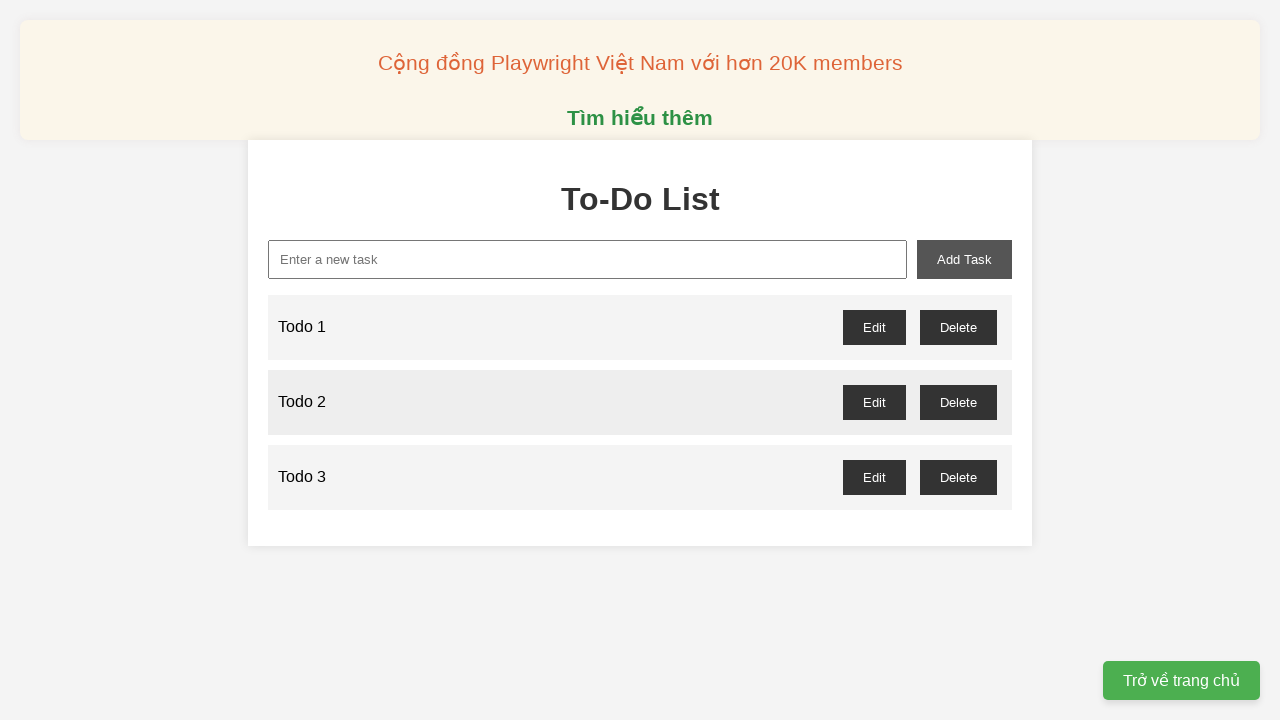

Filled todo input field with 'Todo 4' on xpath=//input[@id='new-task']
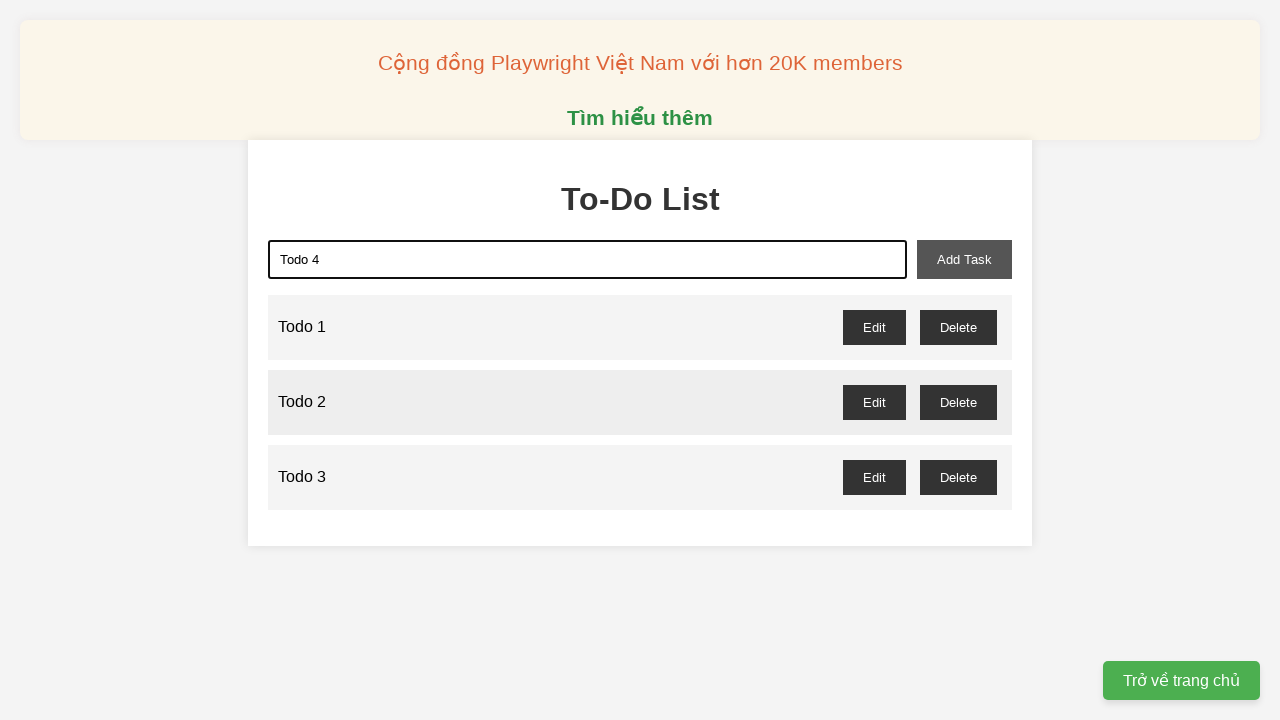

Clicked add task button to add 'Todo 4' at (964, 259) on xpath=//button[@id='add-task']
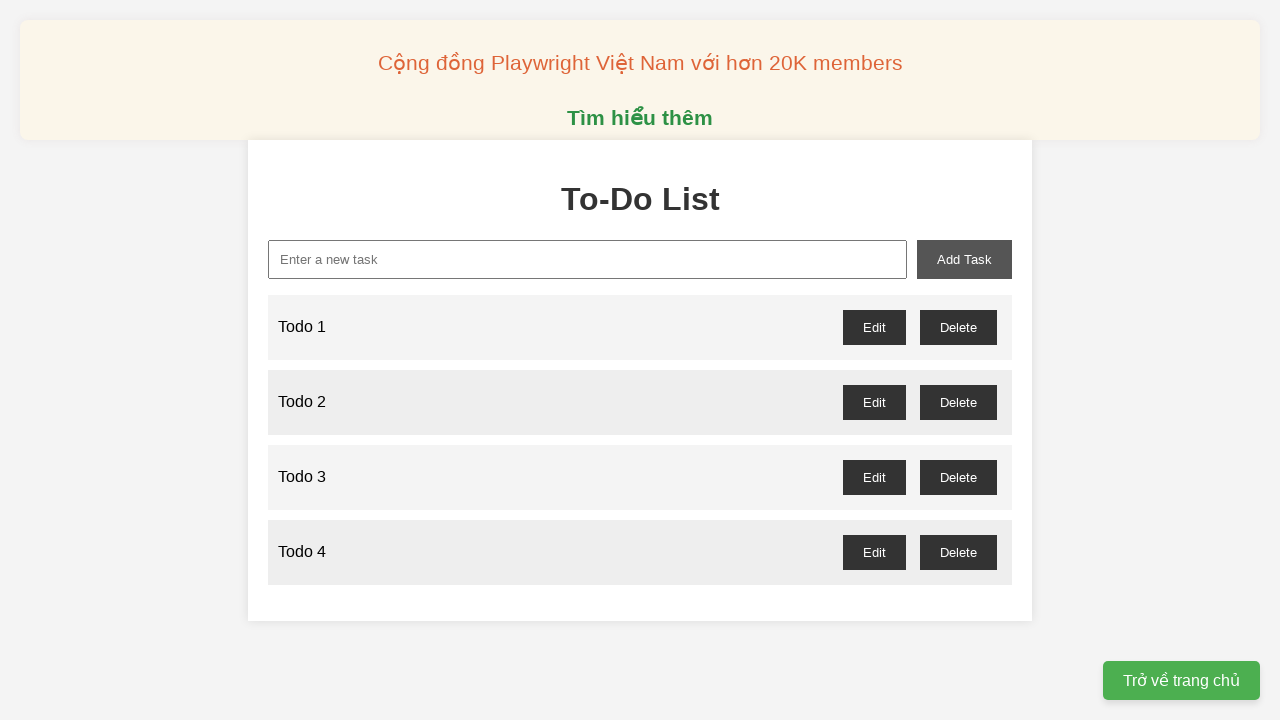

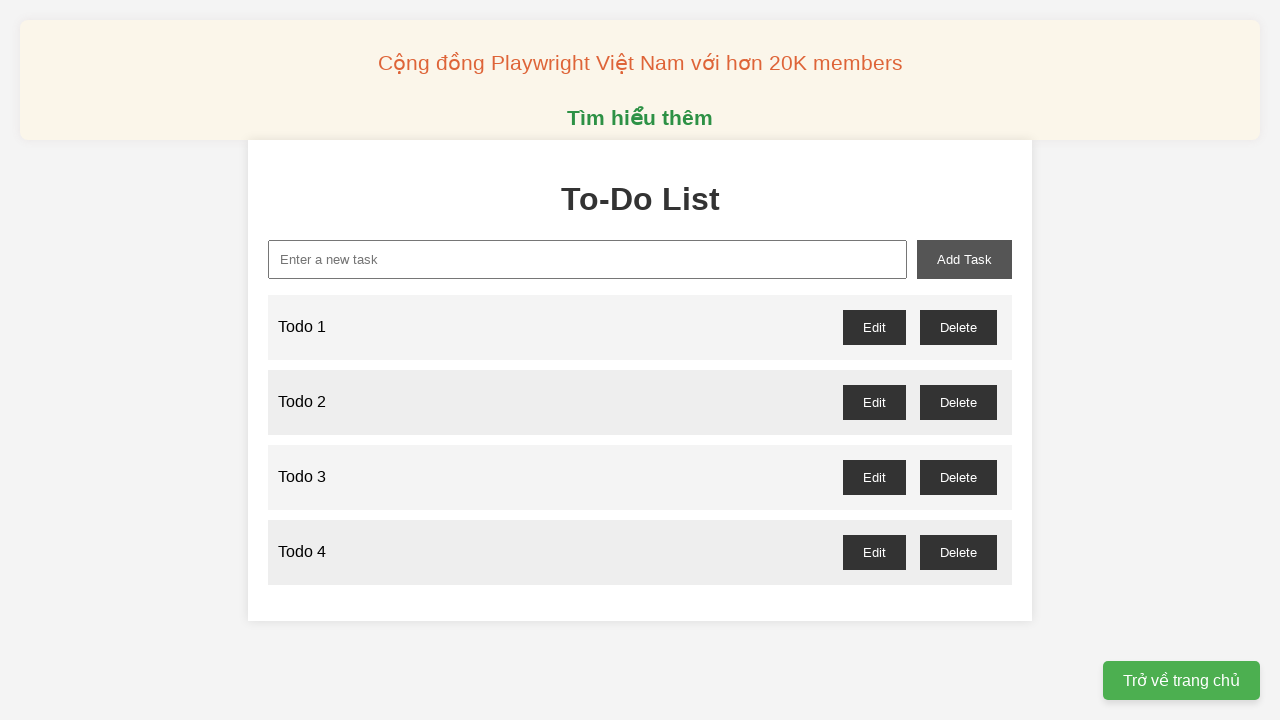